Tests generating Lorem Ipsum with exactly 10 words by selecting words radio button and entering amount

Starting URL: https://lipsum.com

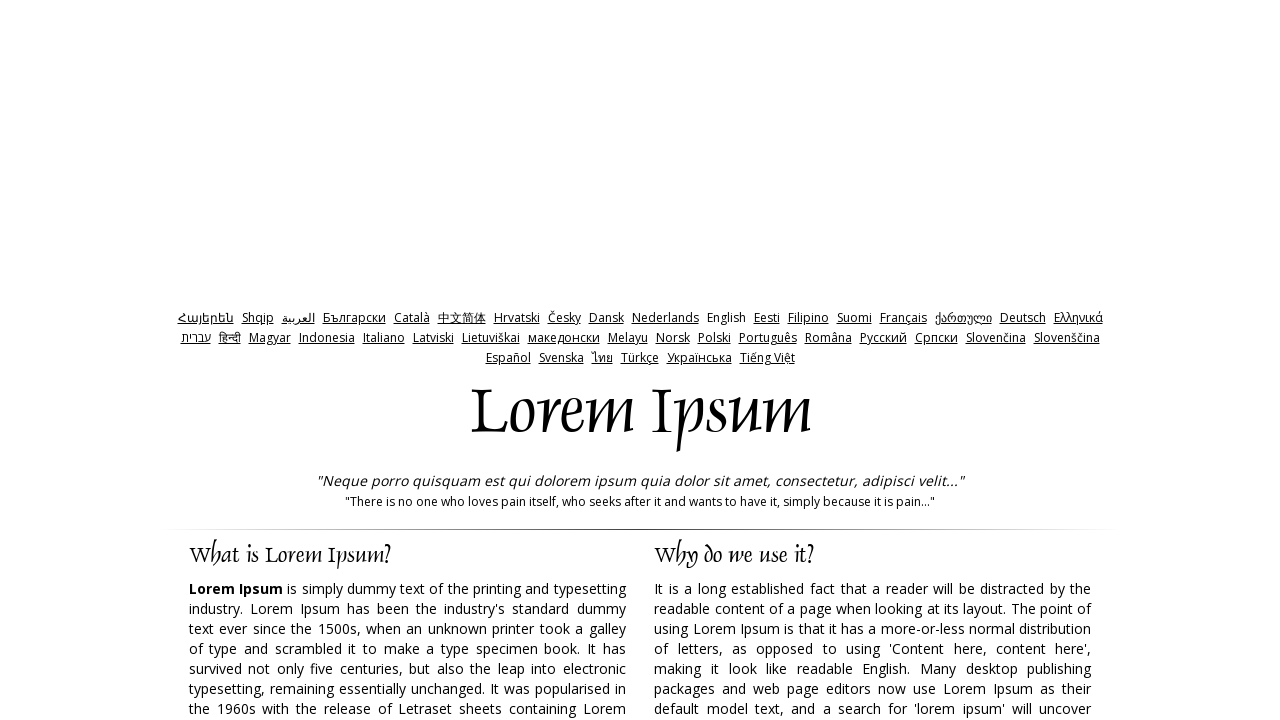

Clicked on words radio button at (735, 360) on xpath=//input[@id='words']
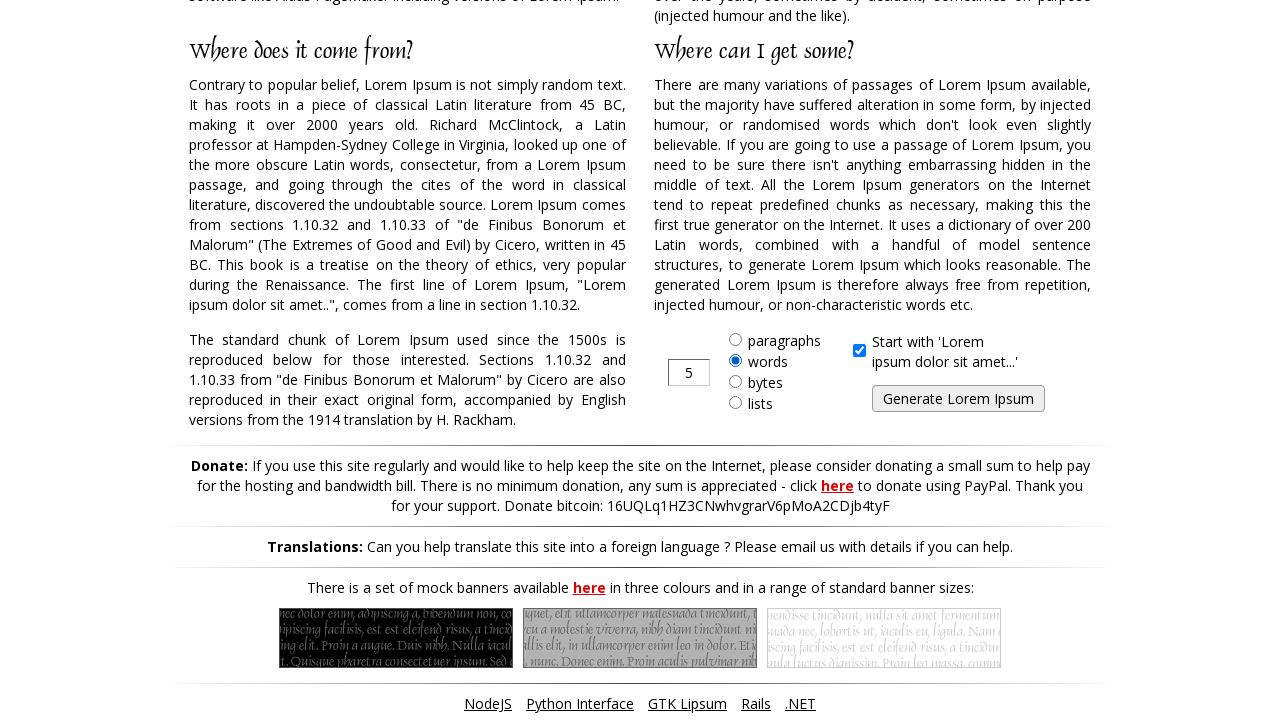

Clicked on amount input field at (689, 372) on xpath=//input[@id='amount']
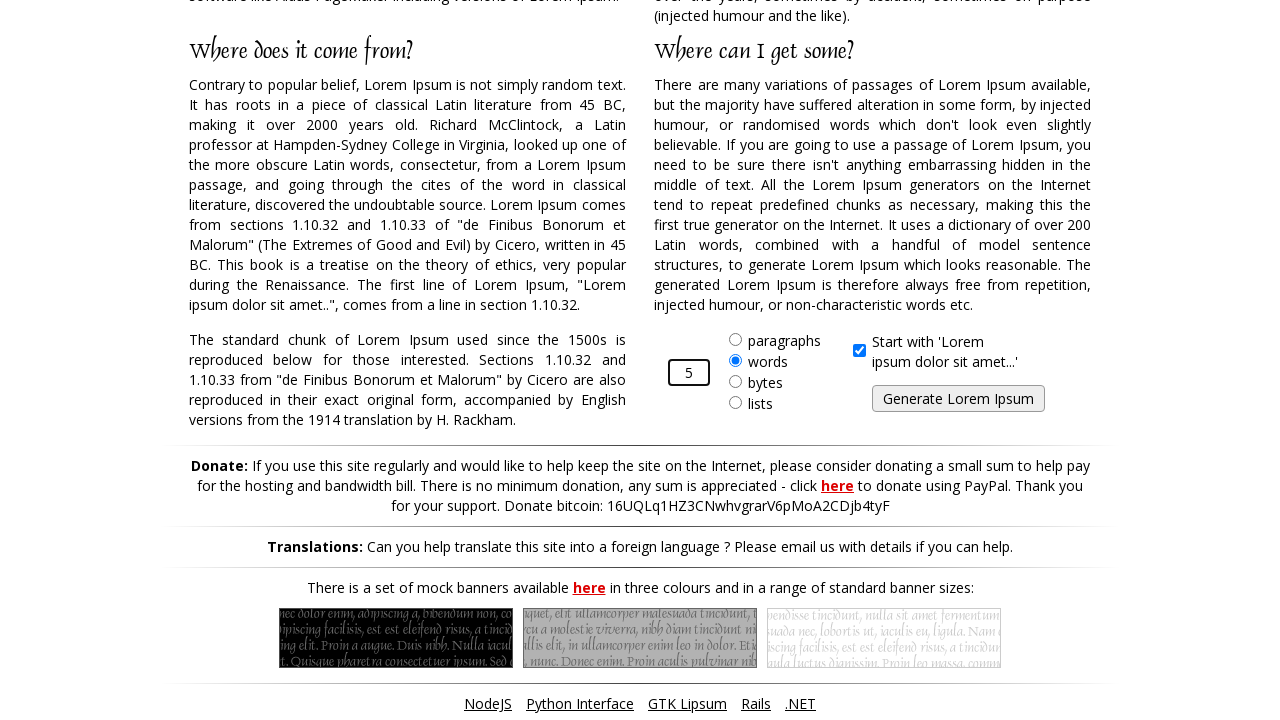

Cleared the amount input field on //input[@id='amount']
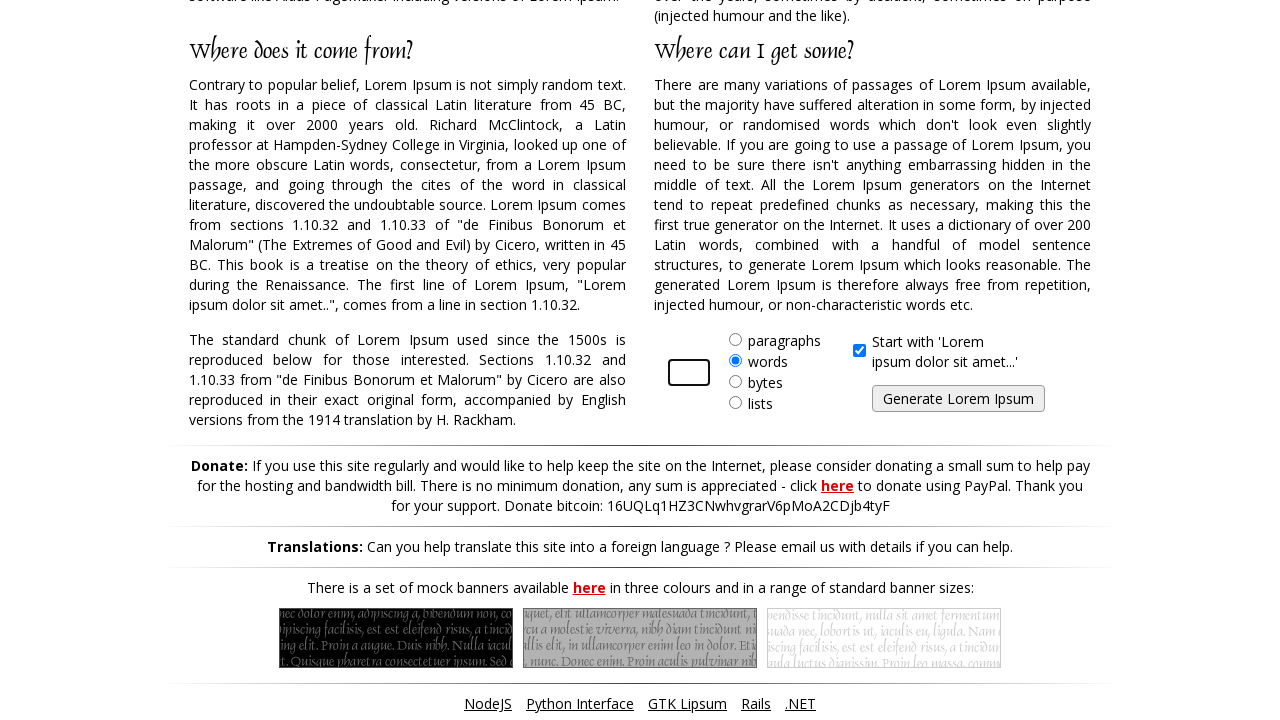

Entered 10 as the word amount on //input[@id='amount']
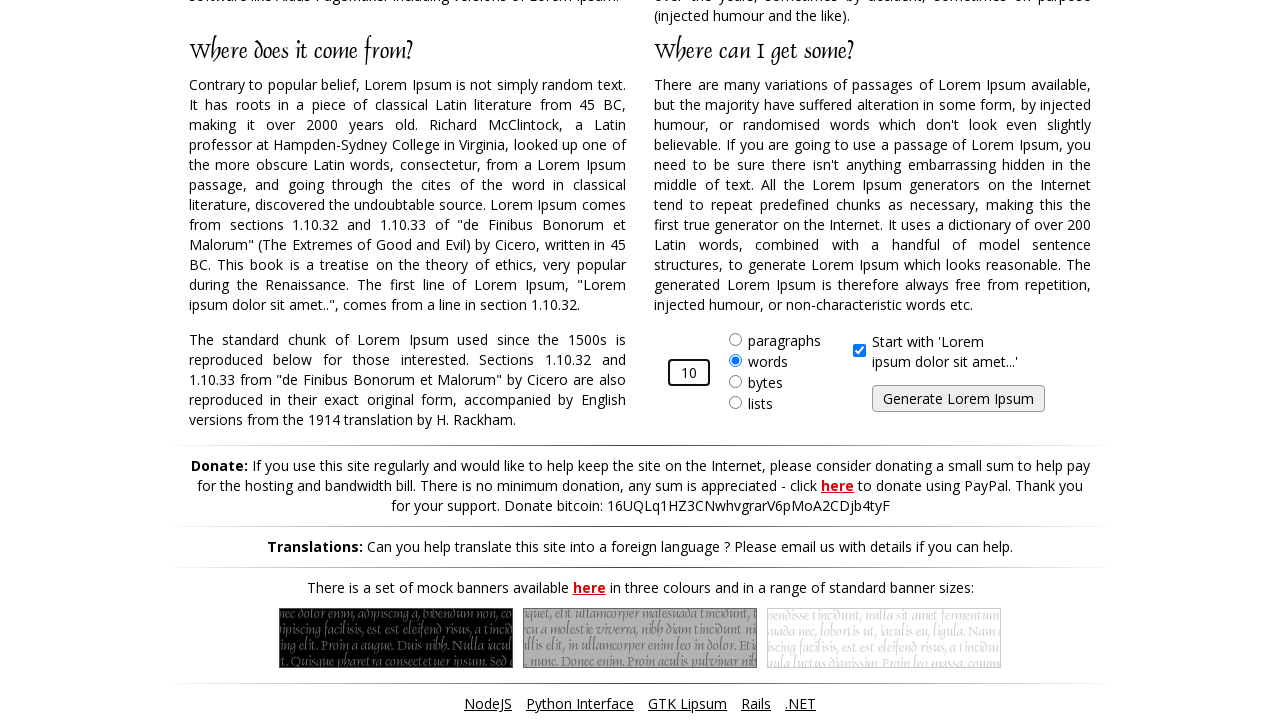

Clicked generate Lorem Ipsum button at (958, 399) on xpath=//input[@id='generate']
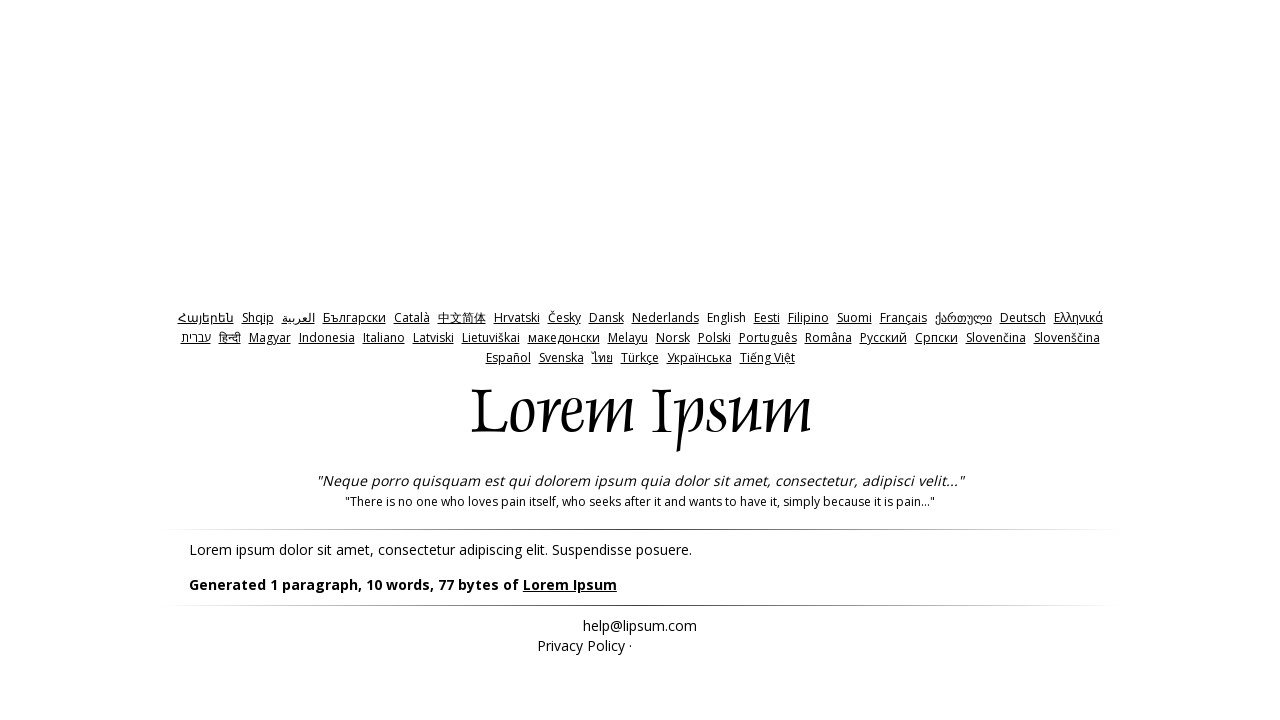

Waited for generated results to appear
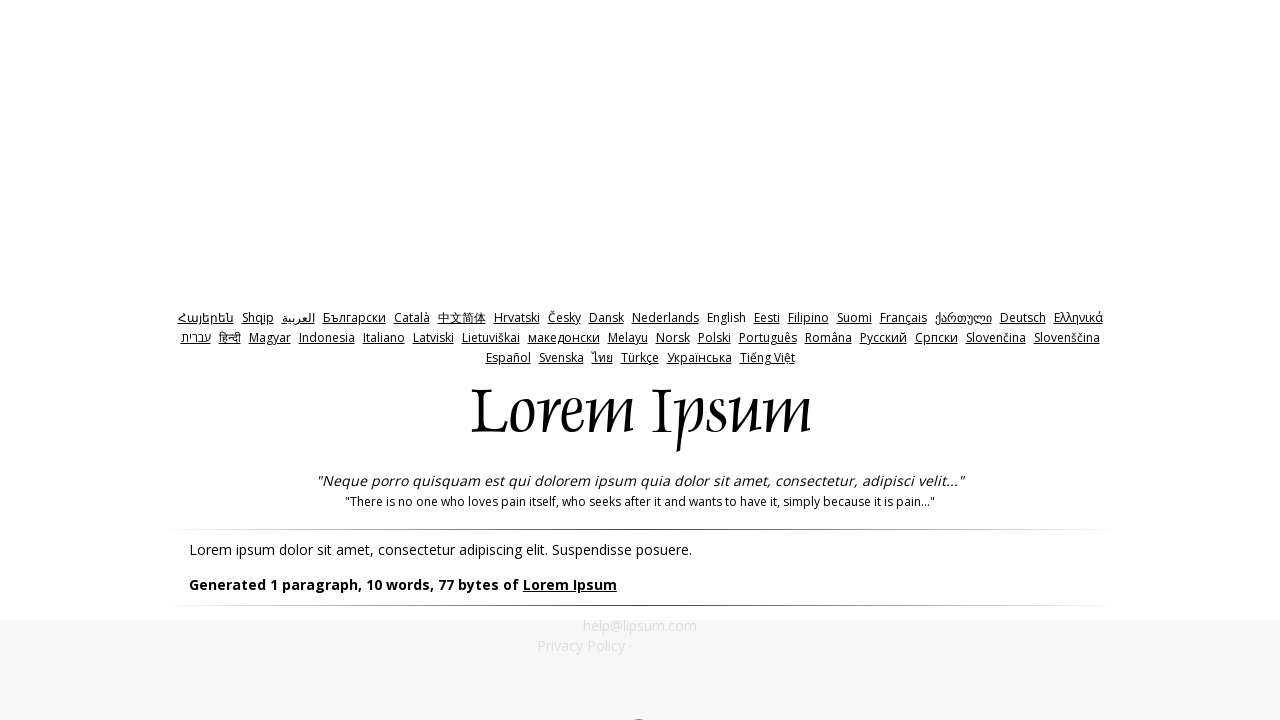

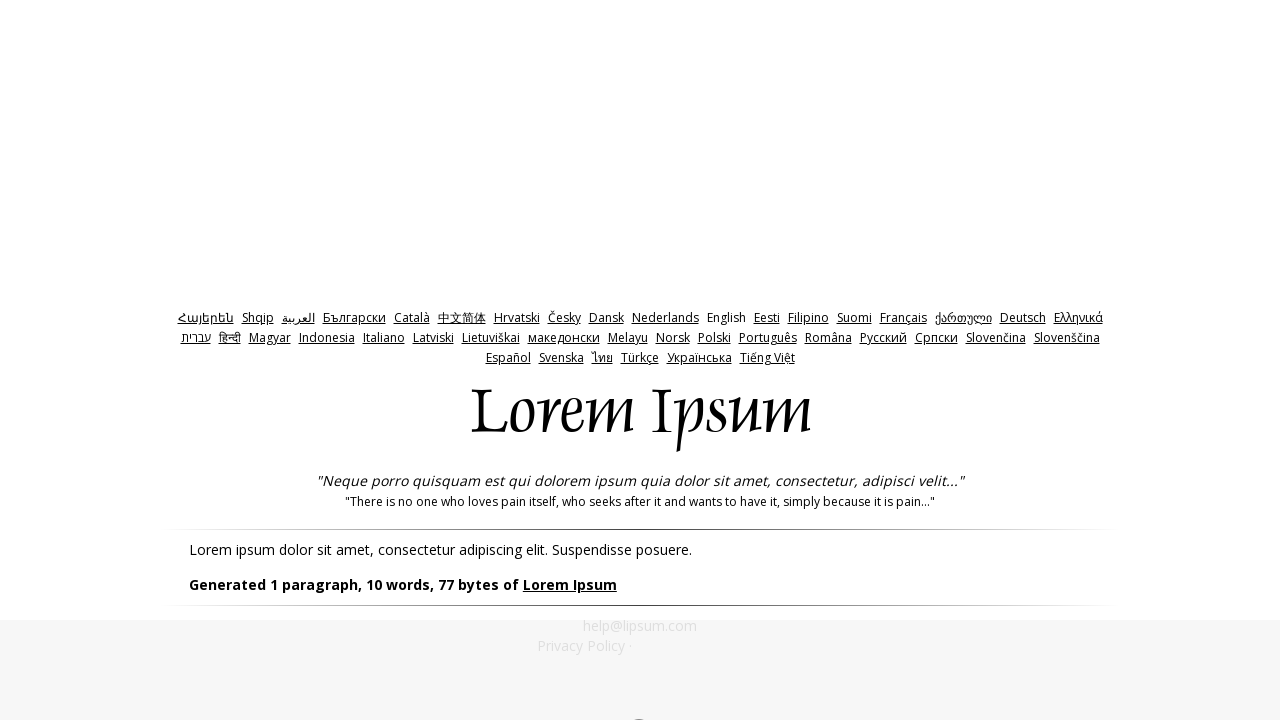